Navigates to Twitch Art directory and scrolls to load more content

Starting URL: https://www.twitch.tv/directory/game/Art

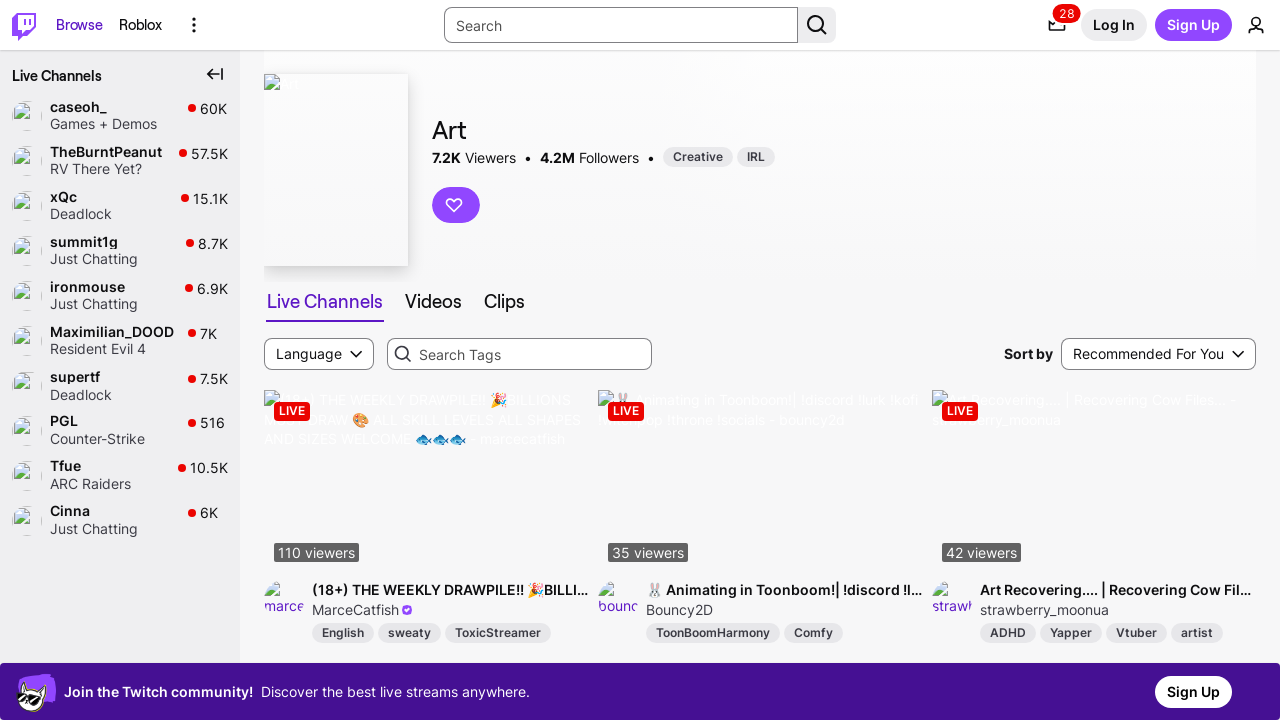

Navigated to Twitch Art directory
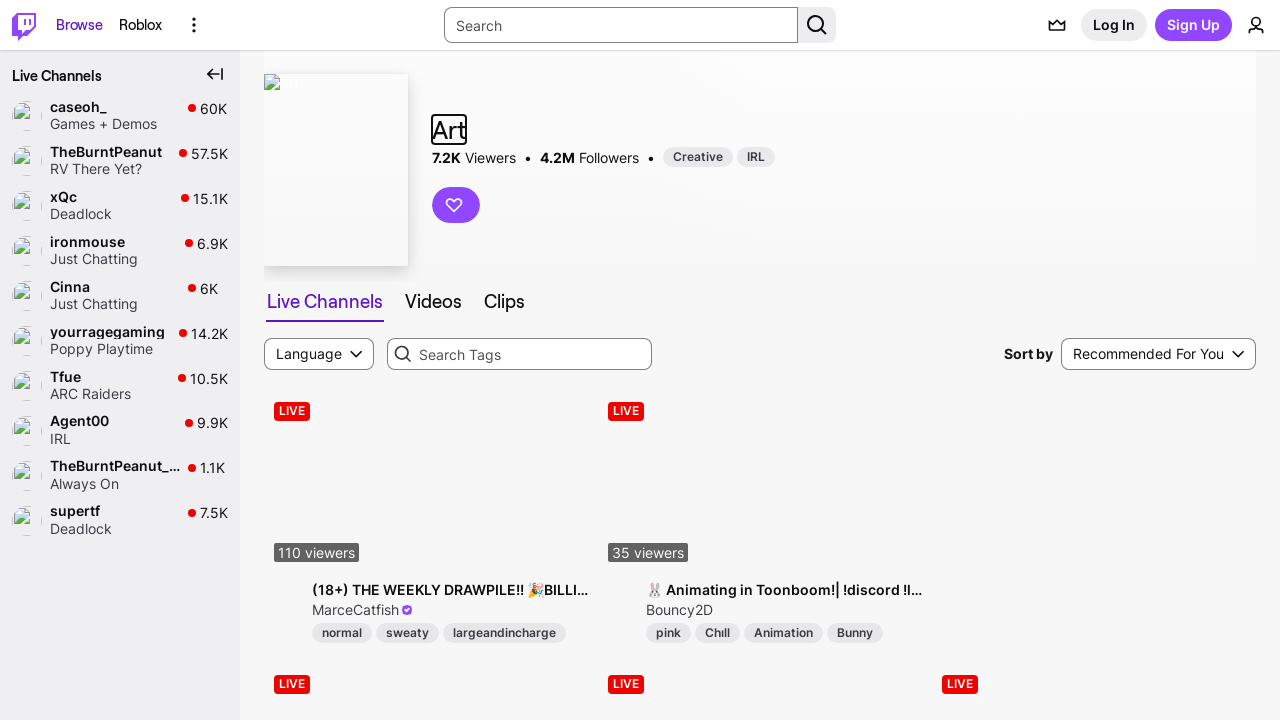

Scrolled to last item to load more content
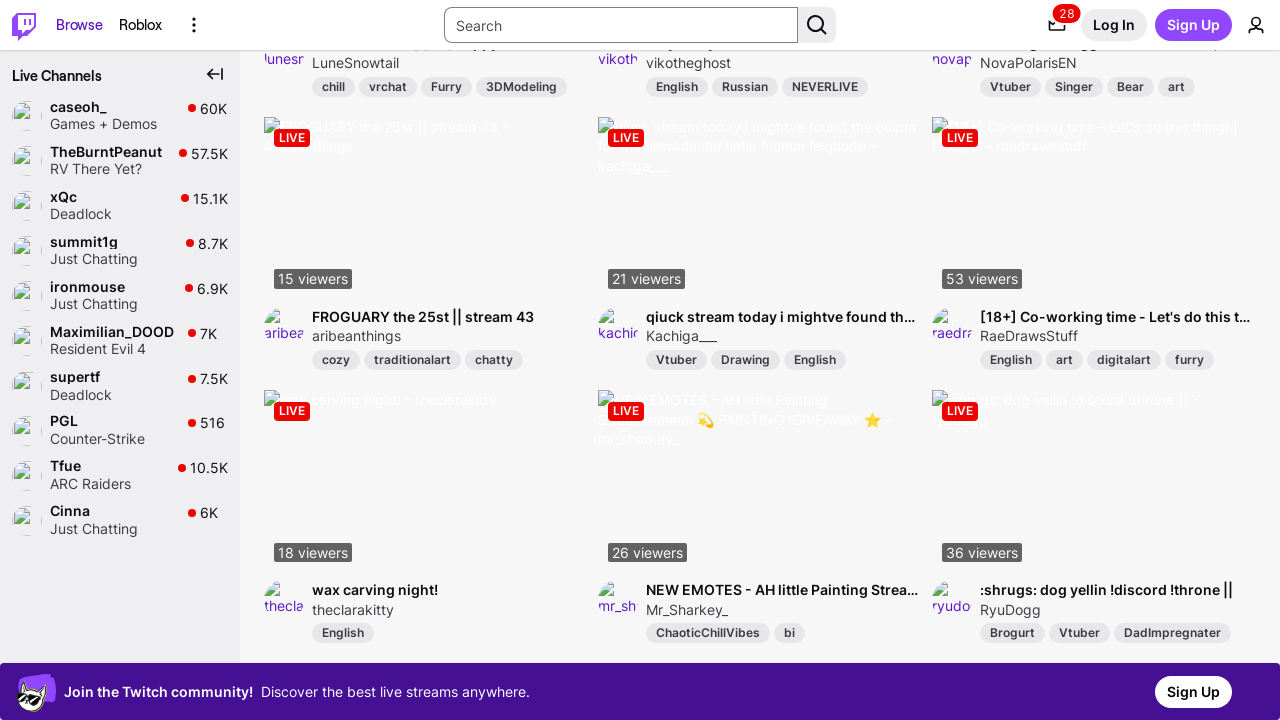

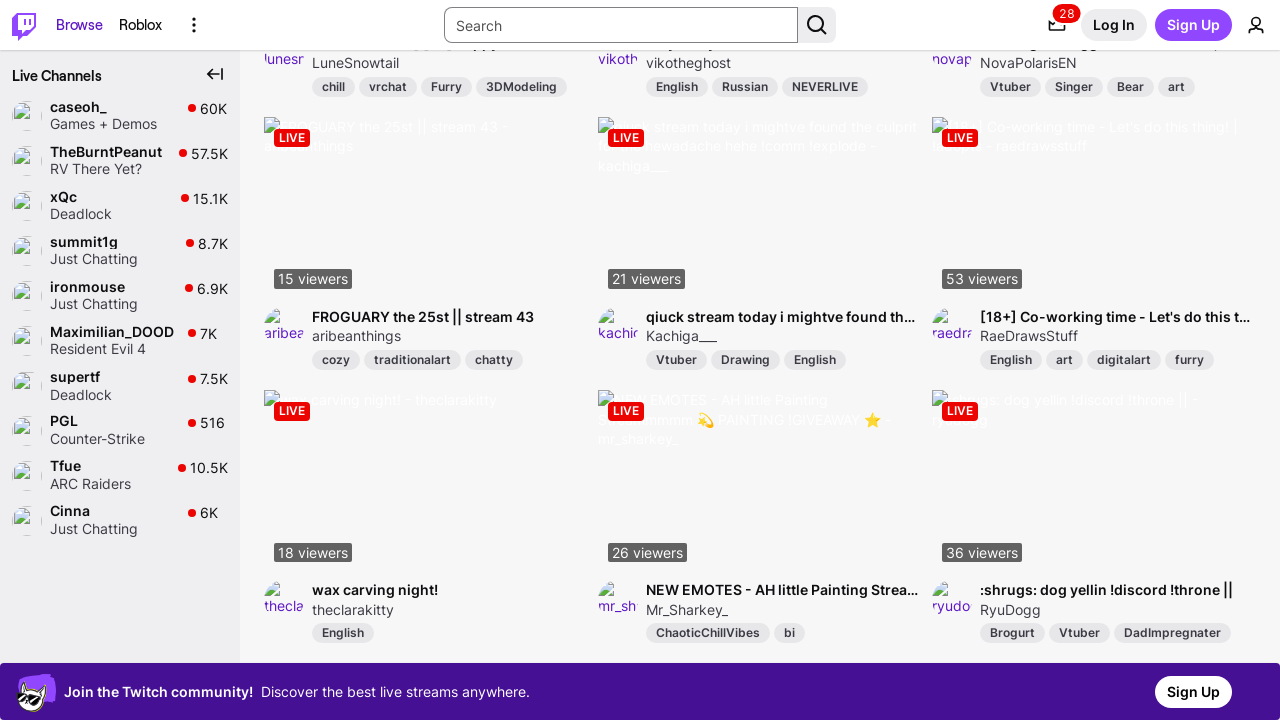